Tests unmarking todo items as complete by unchecking their checkboxes

Starting URL: https://demo.playwright.dev/todomvc

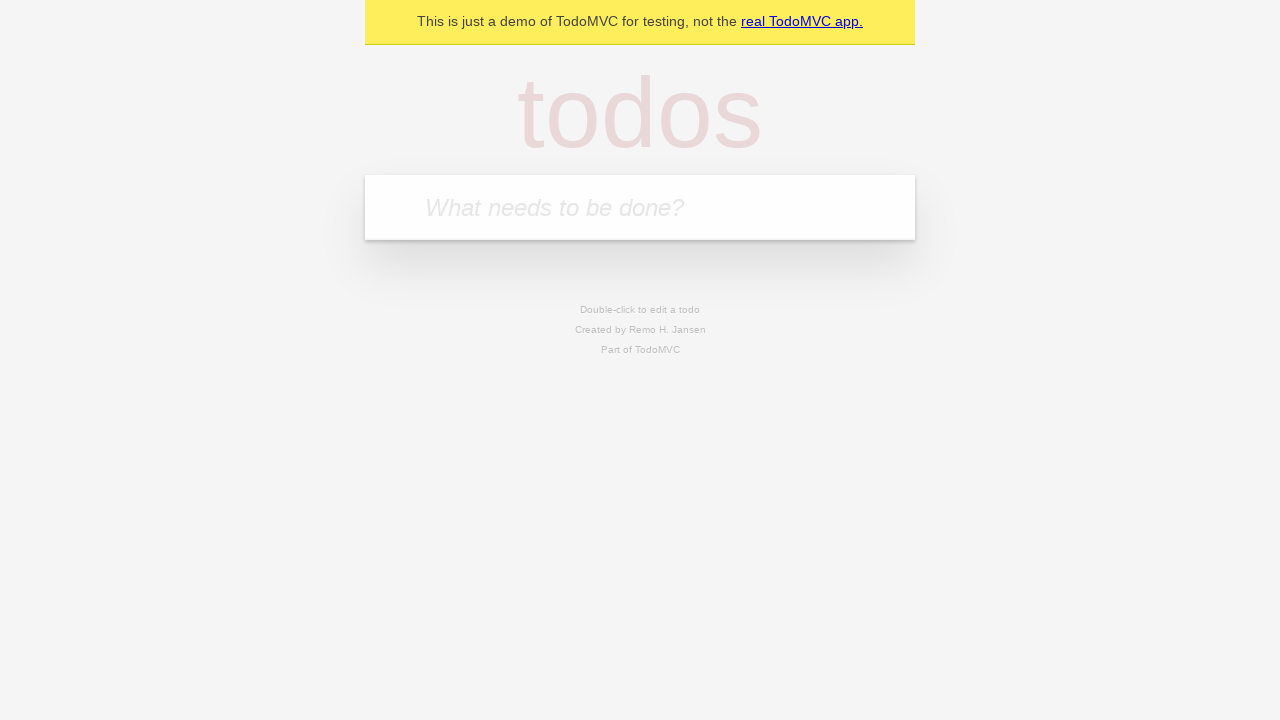

Located the 'What needs to be done?' input field
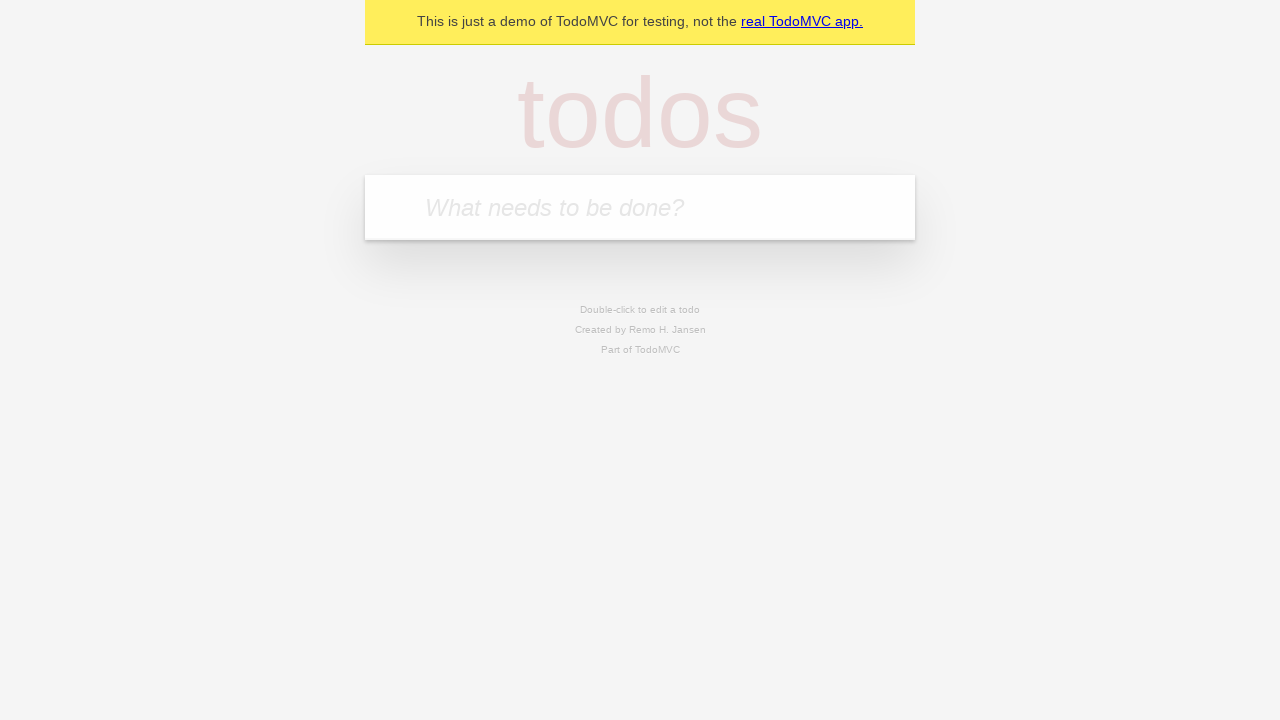

Filled todo input with 'buy some cheese' on internal:attr=[placeholder="What needs to be done?"i]
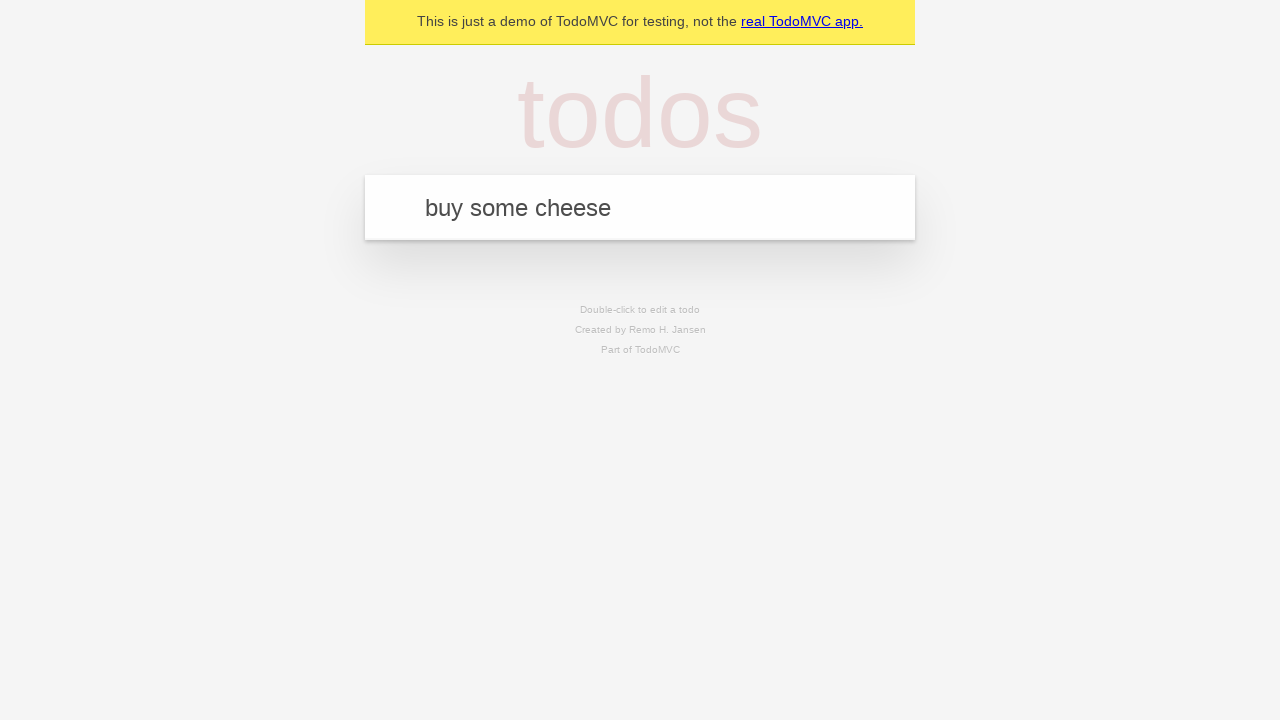

Pressed Enter to create todo 'buy some cheese' on internal:attr=[placeholder="What needs to be done?"i]
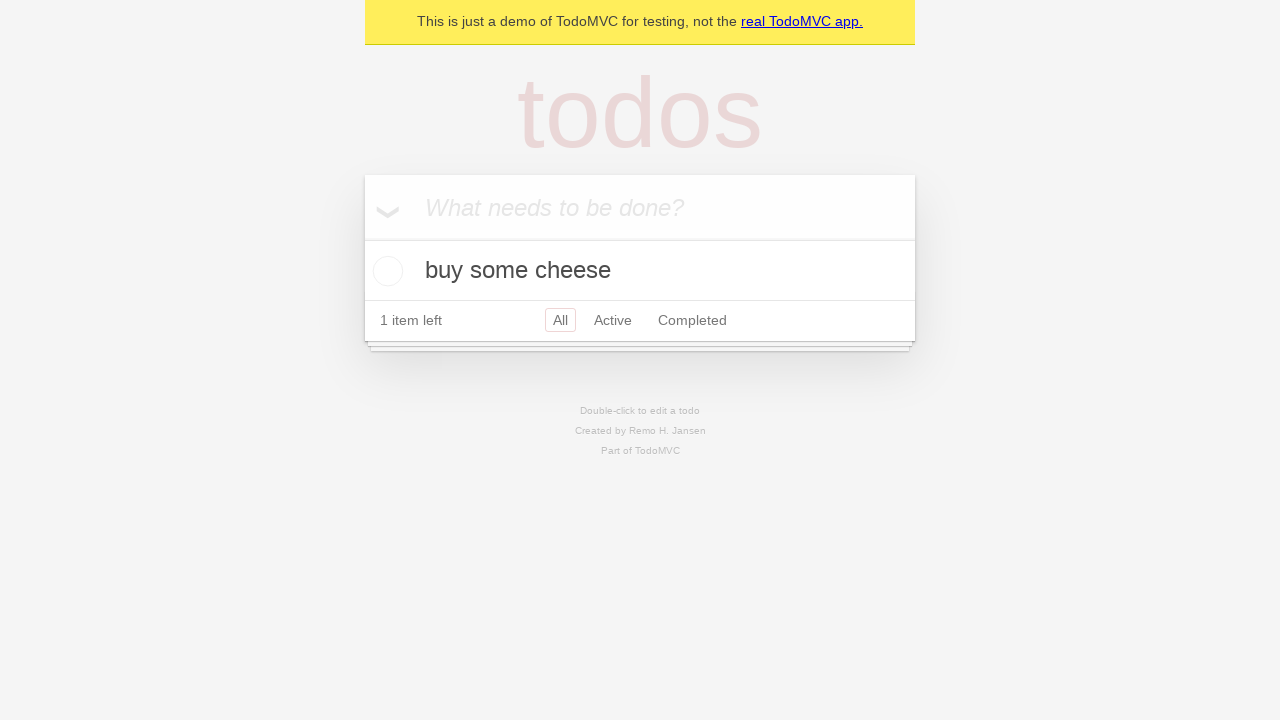

Filled todo input with 'feed the cat' on internal:attr=[placeholder="What needs to be done?"i]
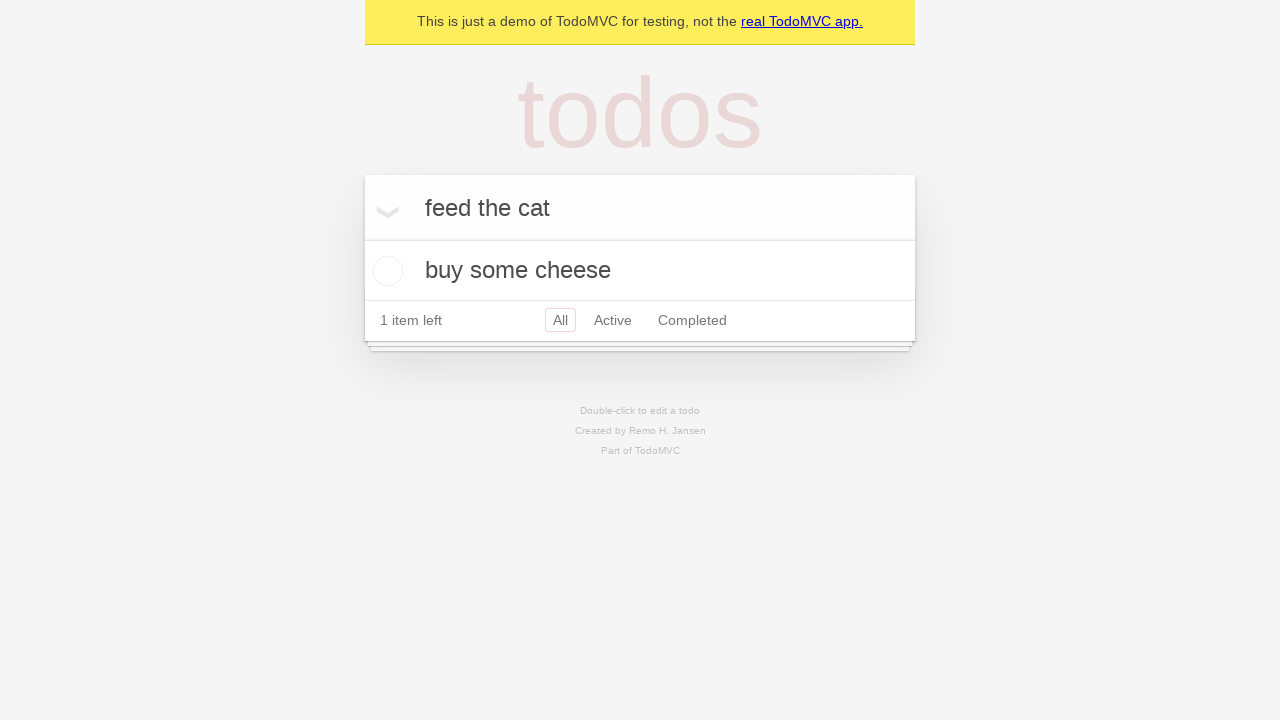

Pressed Enter to create todo 'feed the cat' on internal:attr=[placeholder="What needs to be done?"i]
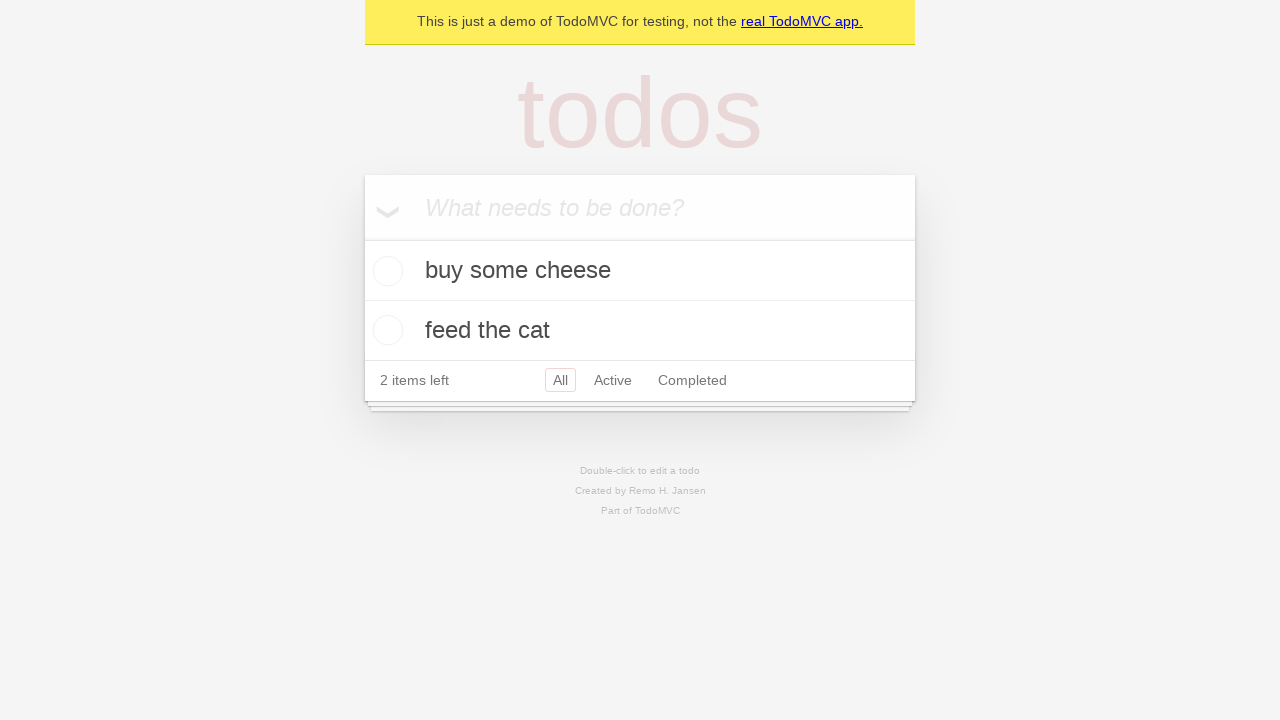

Waited for both todo items to appear
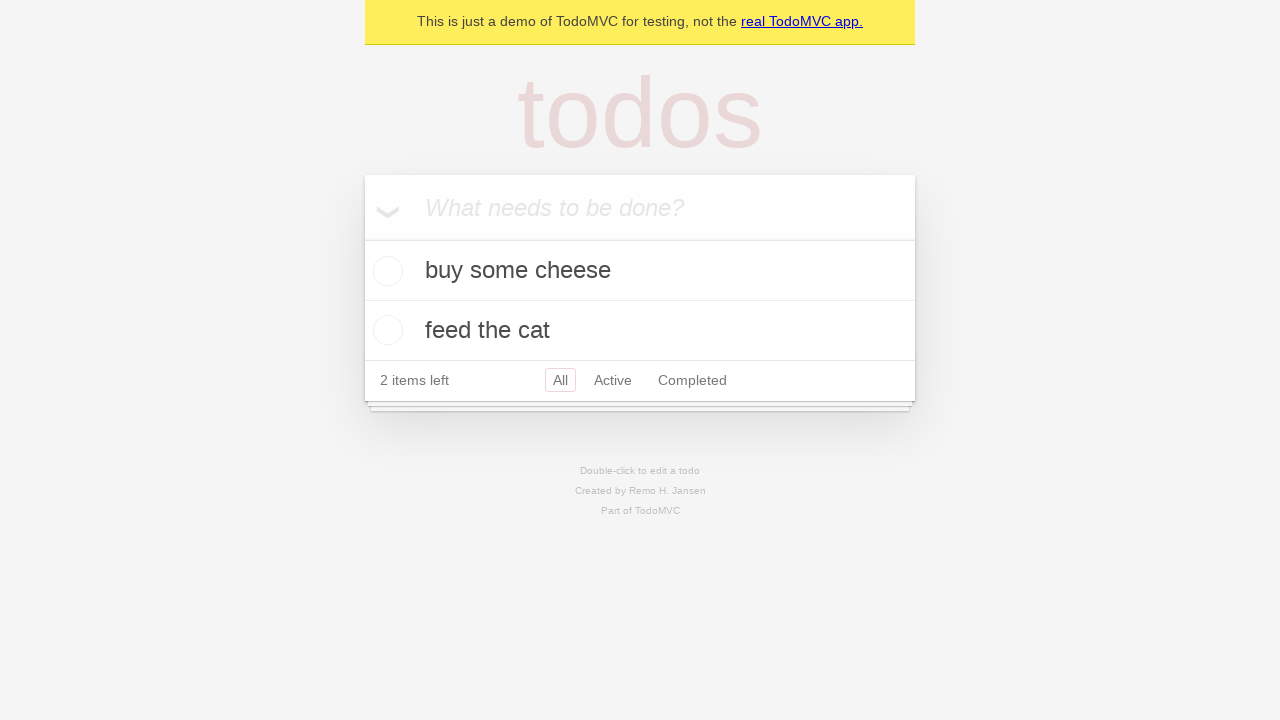

Located the first todo item
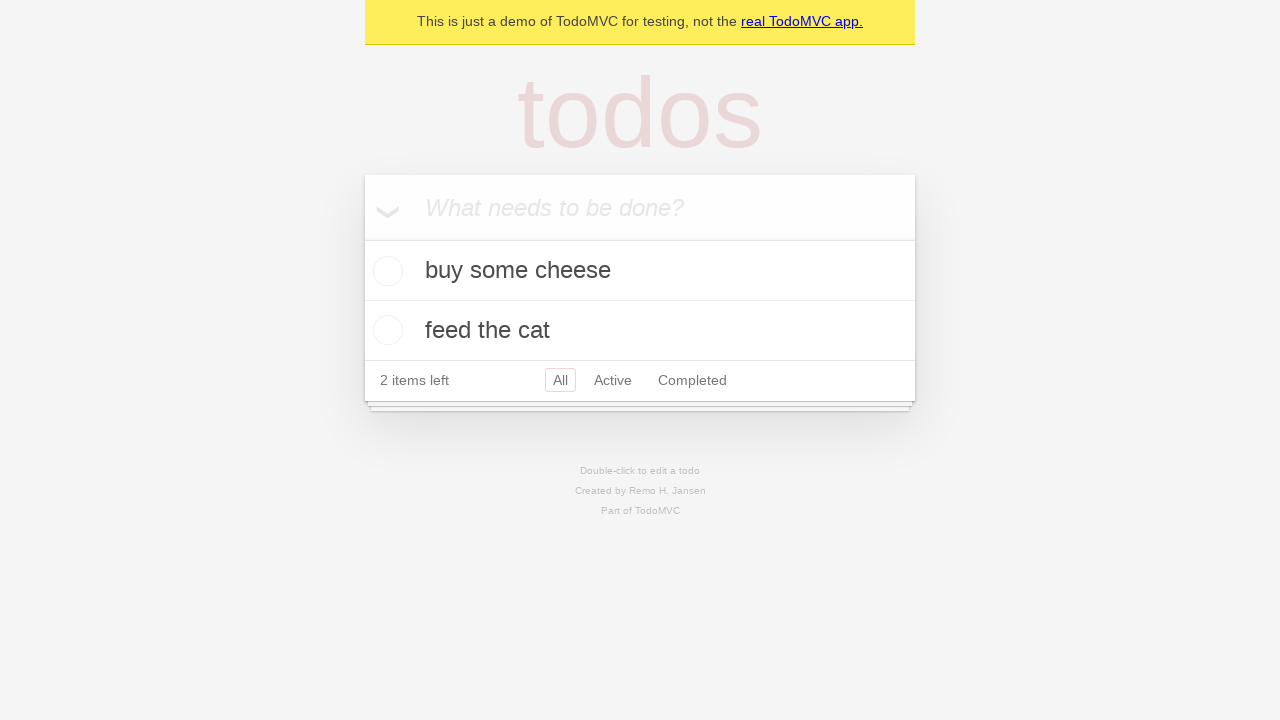

Located the checkbox for the first todo item
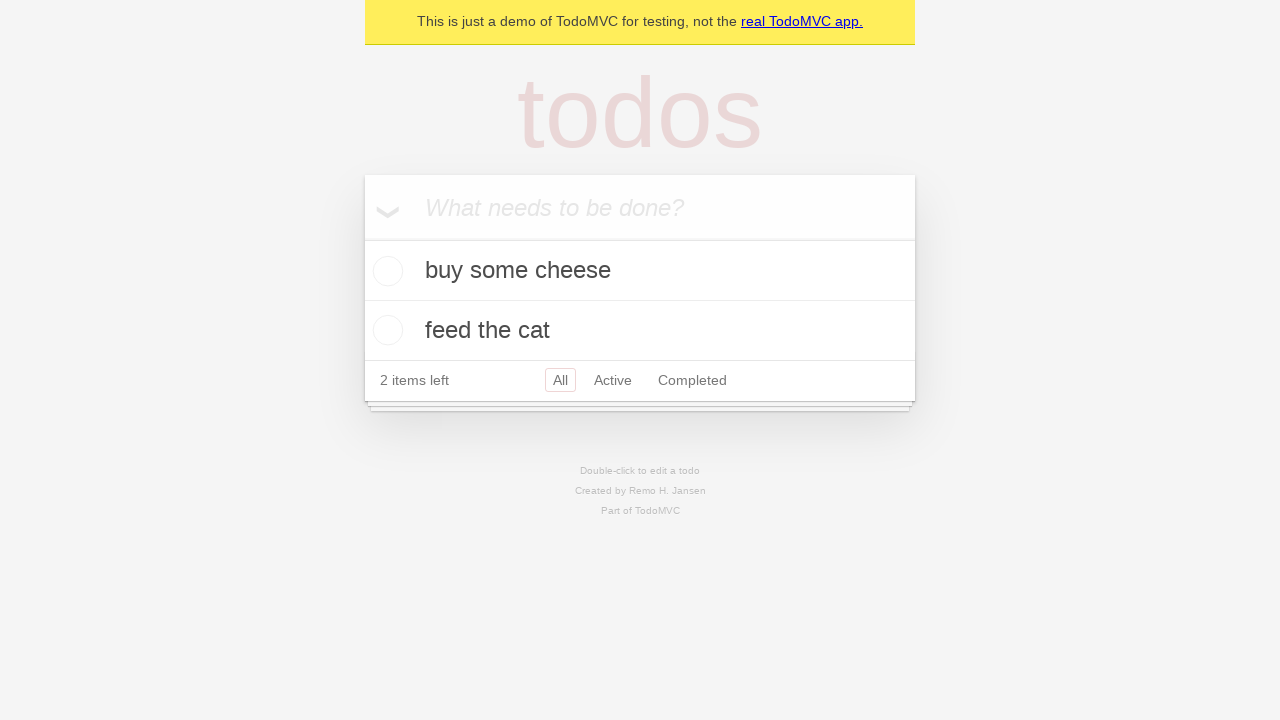

Checked the first todo item as complete at (385, 271) on internal:testid=[data-testid="todo-item"s] >> nth=0 >> internal:role=checkbox
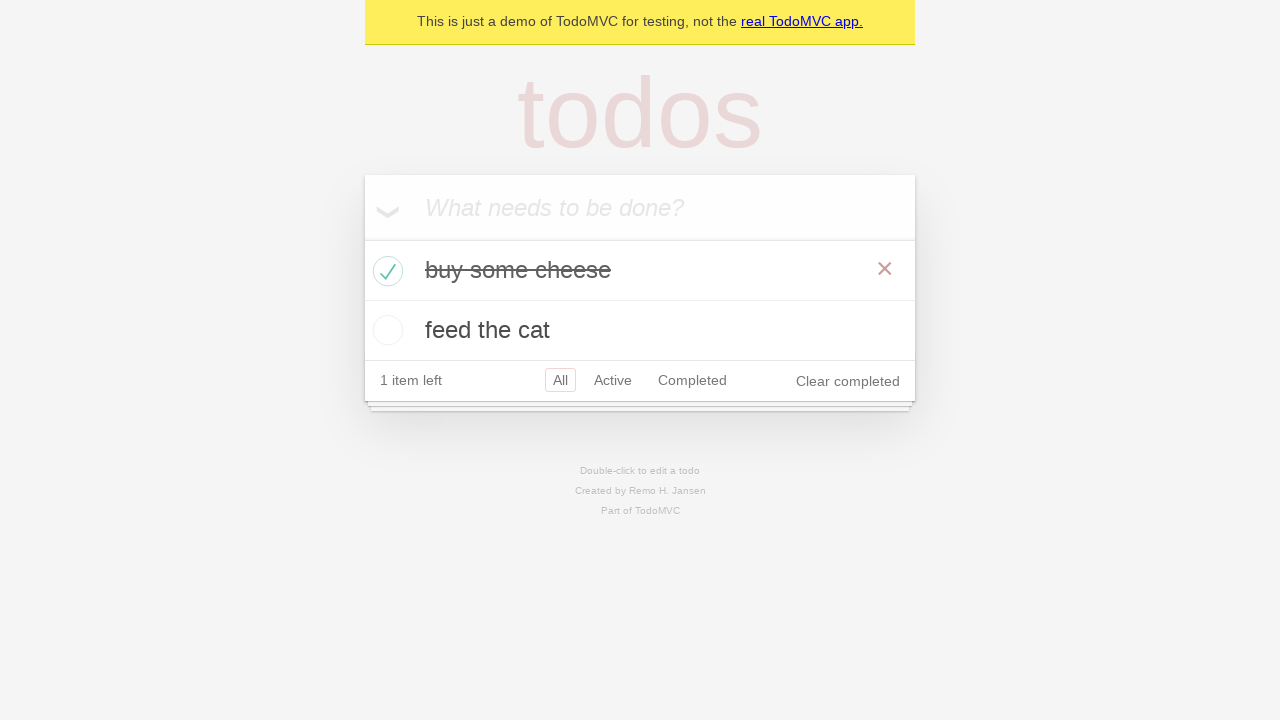

Unchecked the first todo item to mark it as incomplete at (385, 271) on internal:testid=[data-testid="todo-item"s] >> nth=0 >> internal:role=checkbox
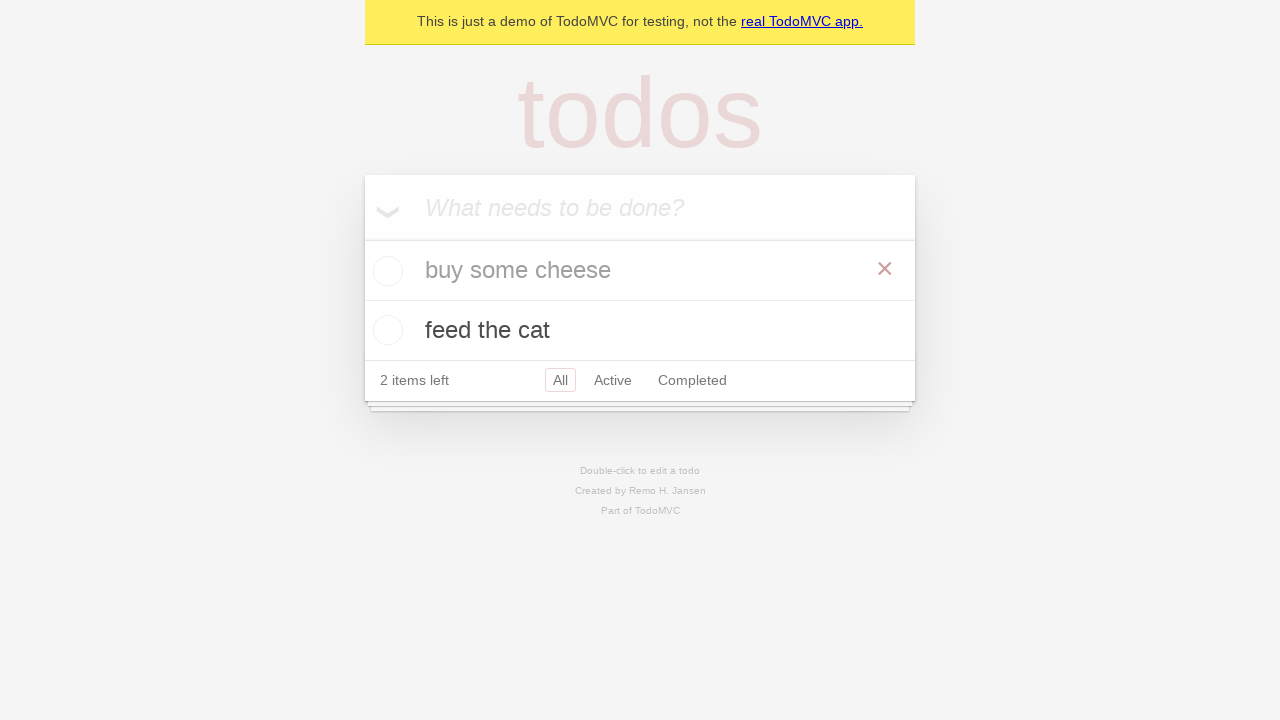

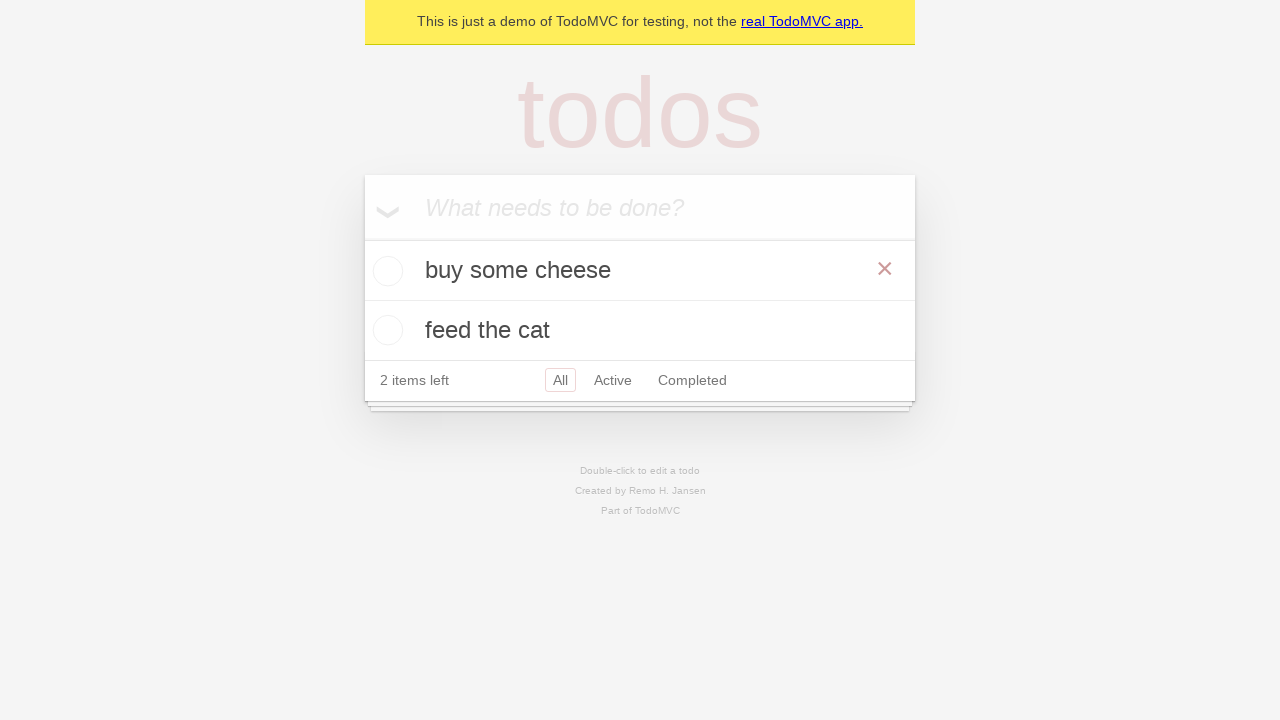